Tests JavaScript prompt popup handling by triggering a prompt, entering text, accepting it, and verifying the result

Starting URL: https://the-internet.herokuapp.com/javascript_alerts

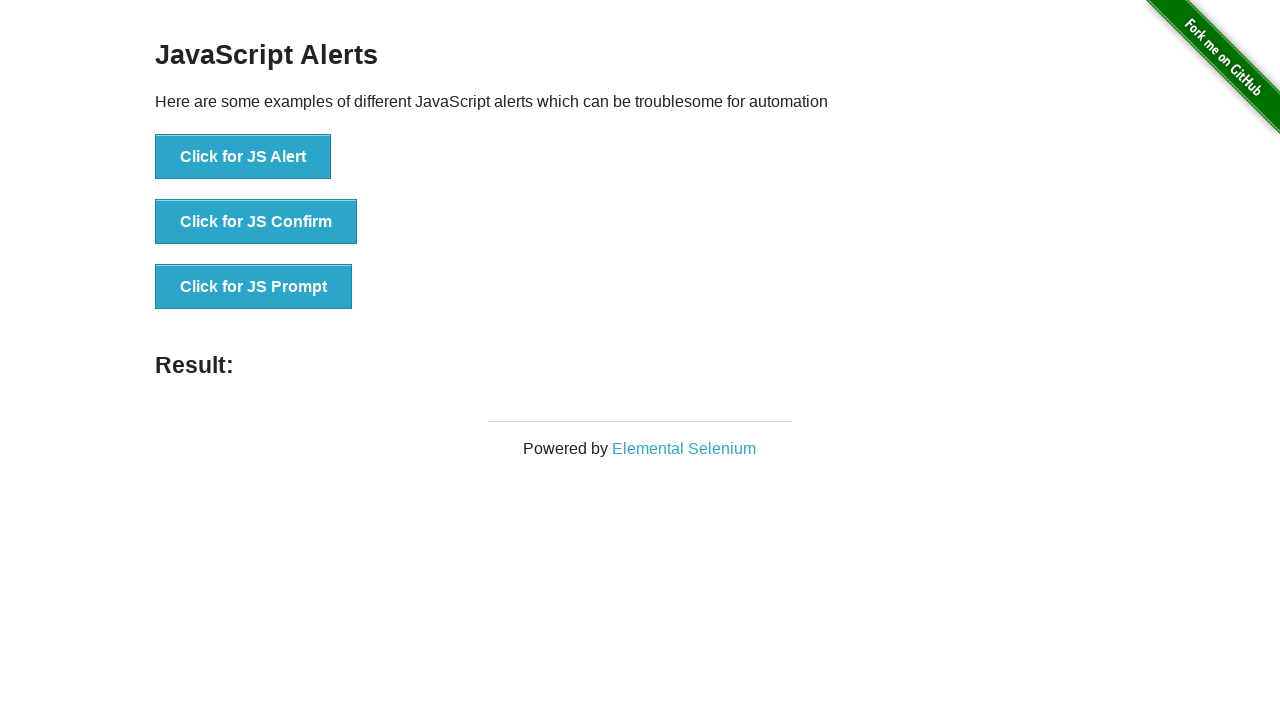

Clicked button to trigger JavaScript prompt at (254, 287) on xpath=//button[text()='Click for JS Prompt']
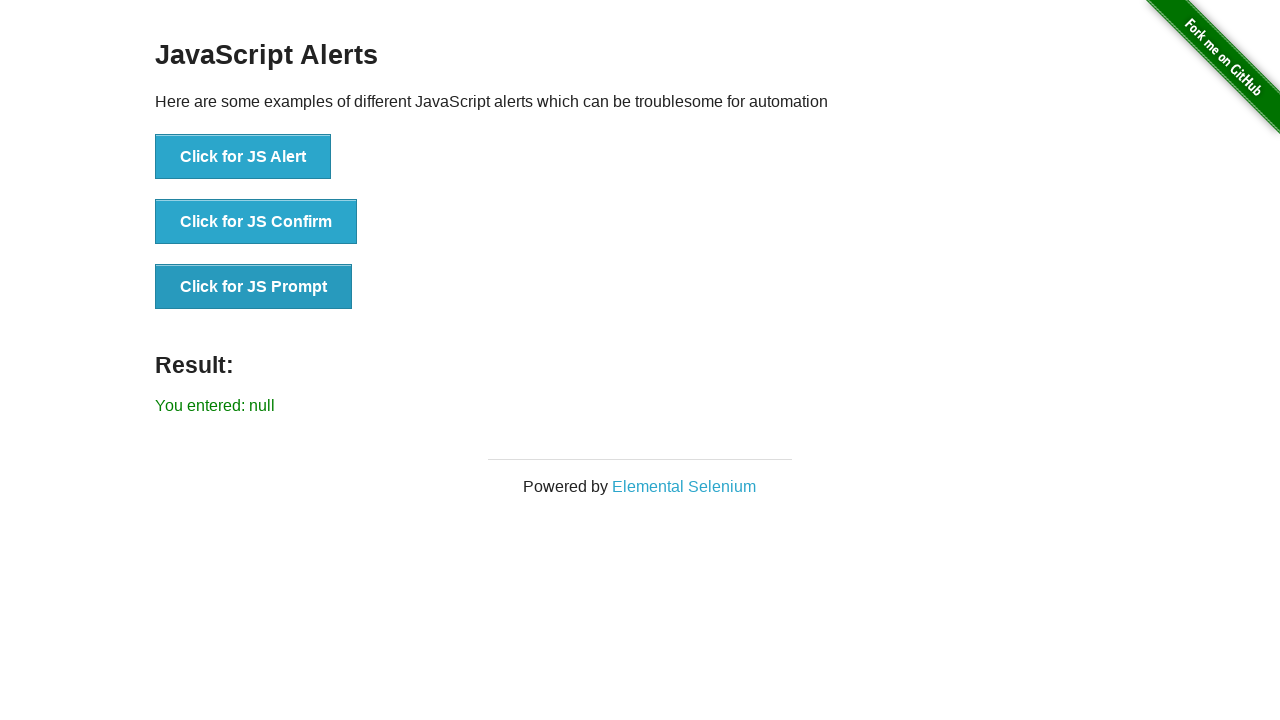

Set up dialog handler to accept prompt with text 'selenium'
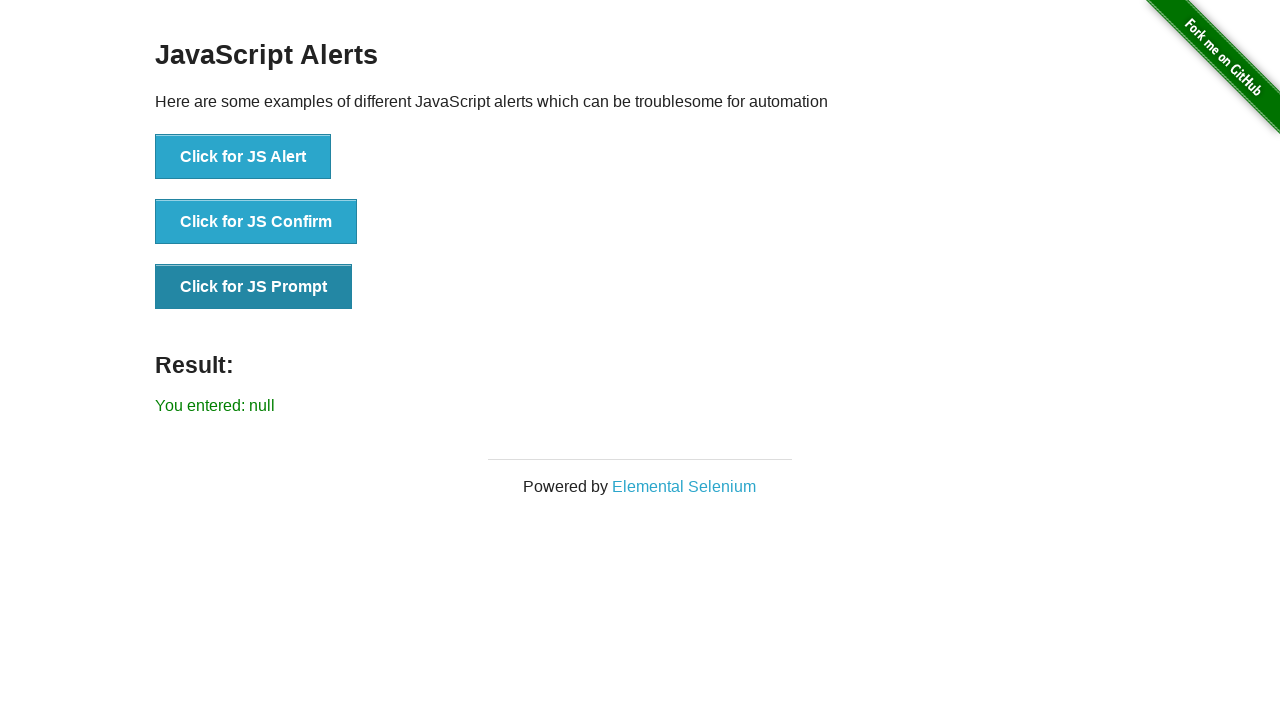

Clicked button again to trigger the prompt dialog at (254, 287) on xpath=//button[text()='Click for JS Prompt']
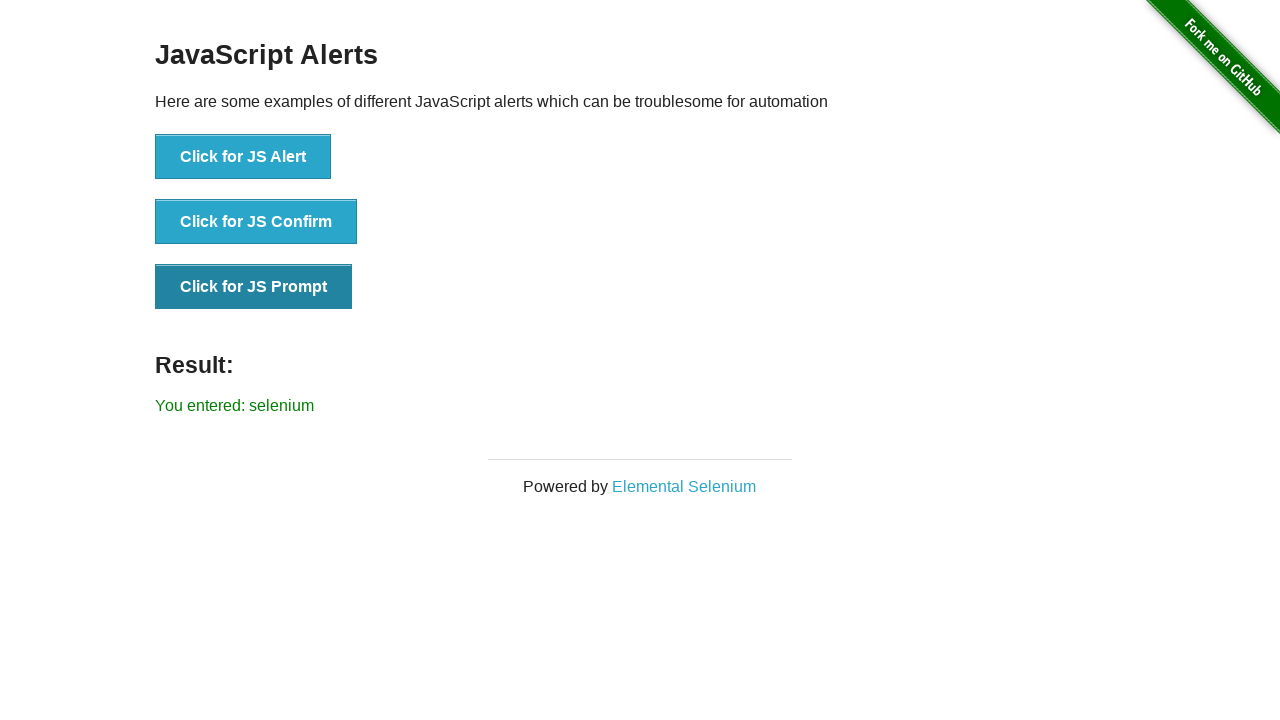

Located result element
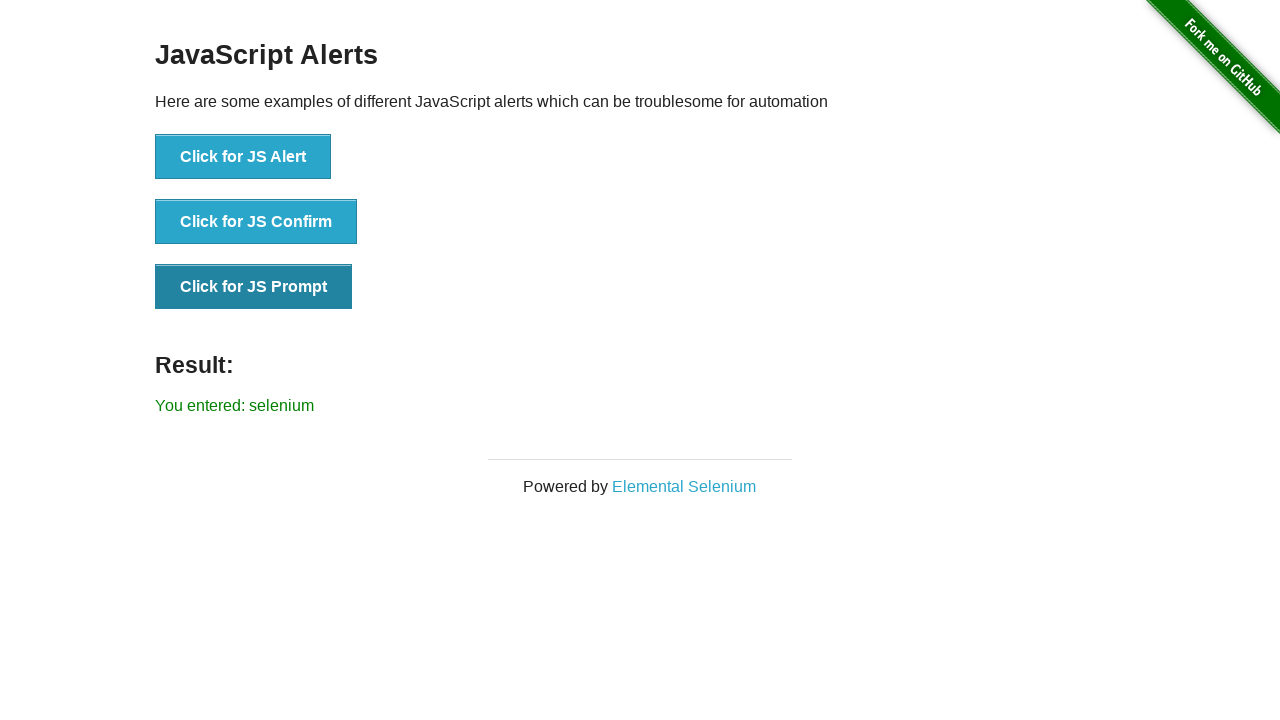

Retrieved result text: 'You entered: selenium'
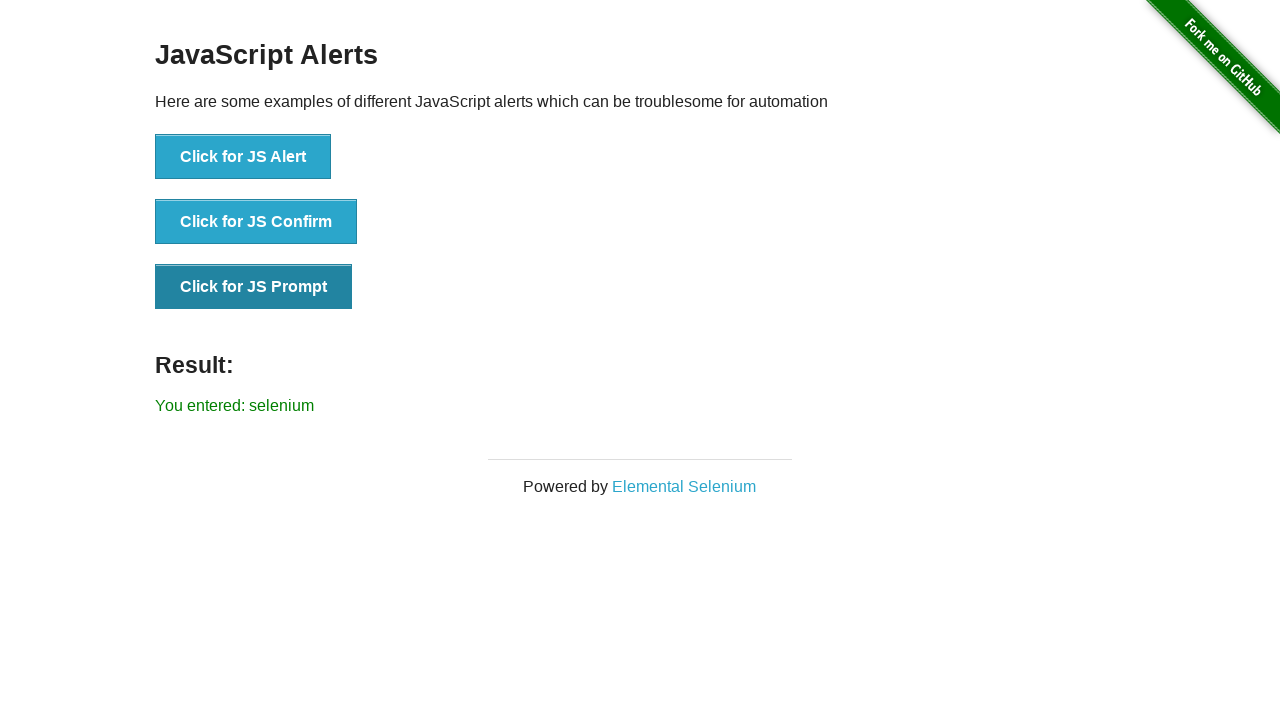

Printed result to console: You entered: selenium
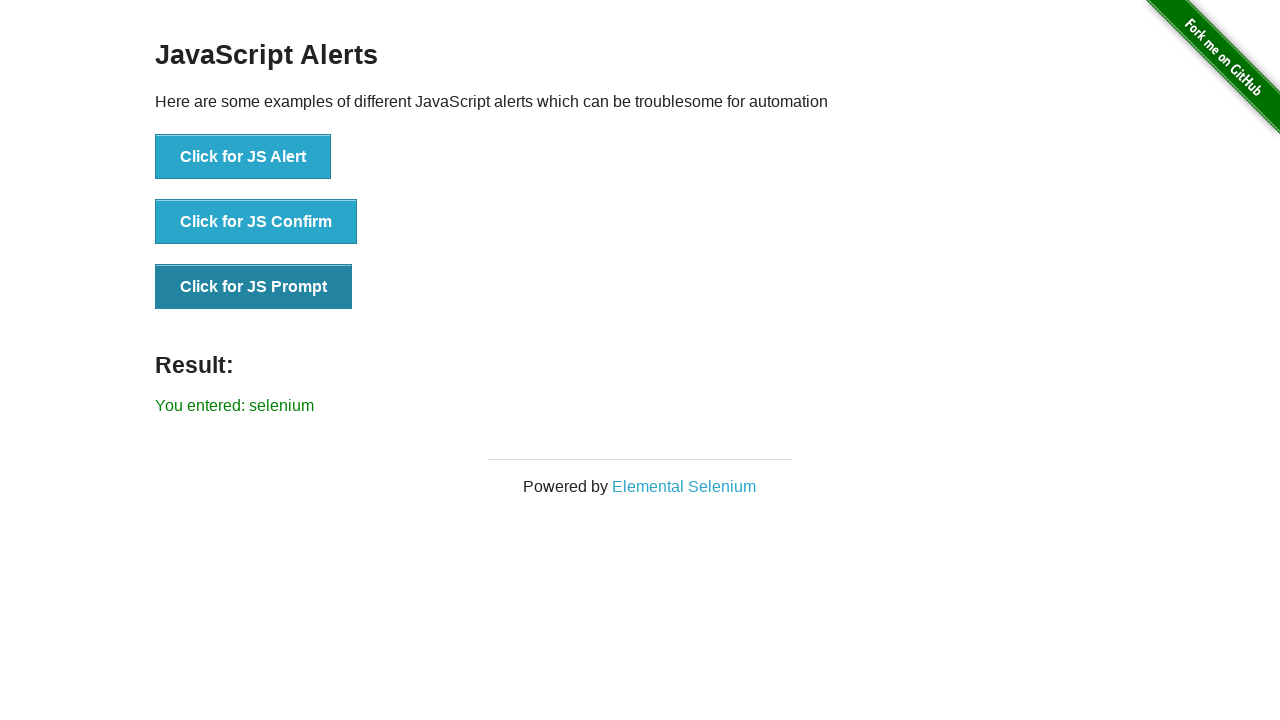

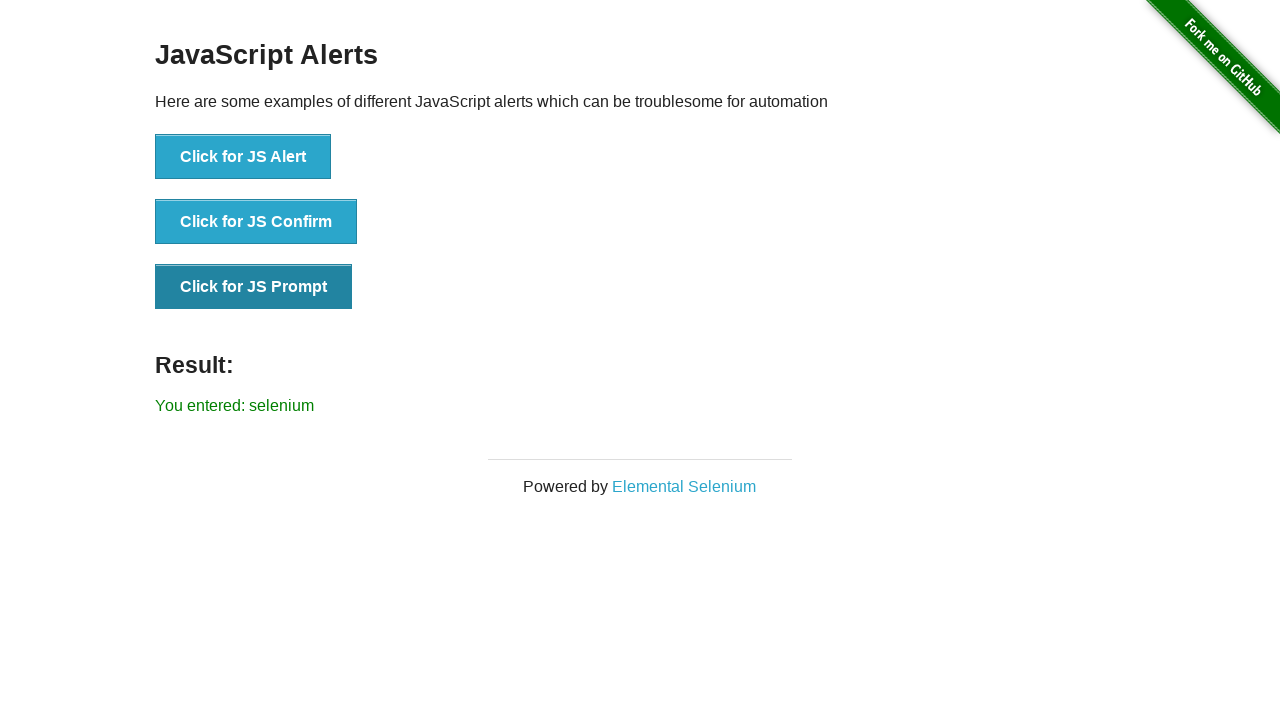